Tests login form error handling by submitting invalid credentials and verifying the error message is displayed

Starting URL: https://saucedemo.com

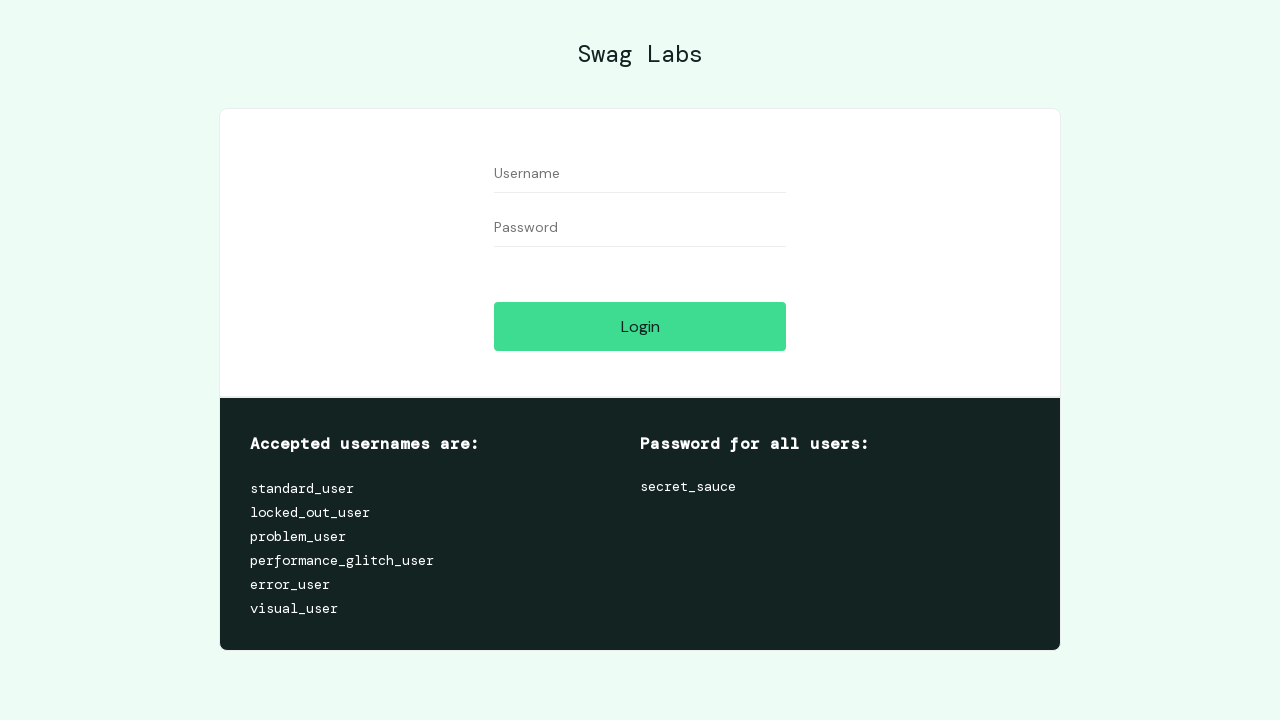

Filled username field with invalid credentials 'asd' on #user-name
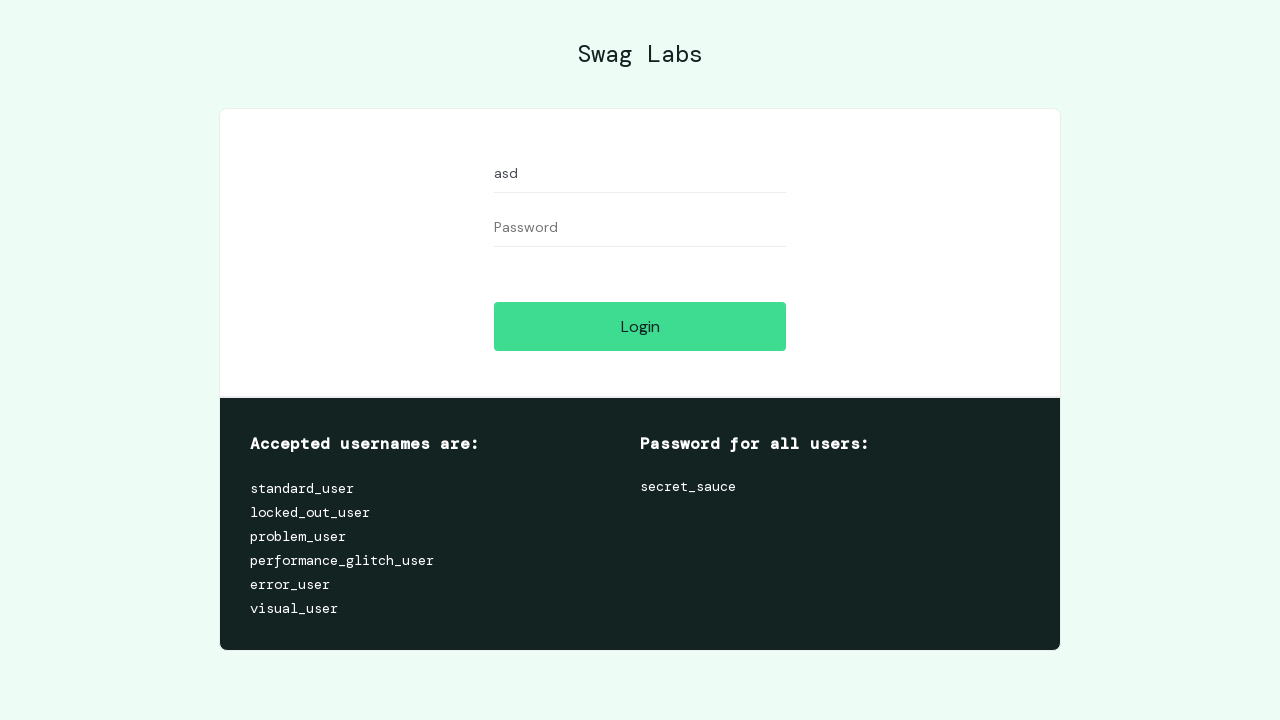

Filled password field with invalid credentials 'asd' on input[name='password']
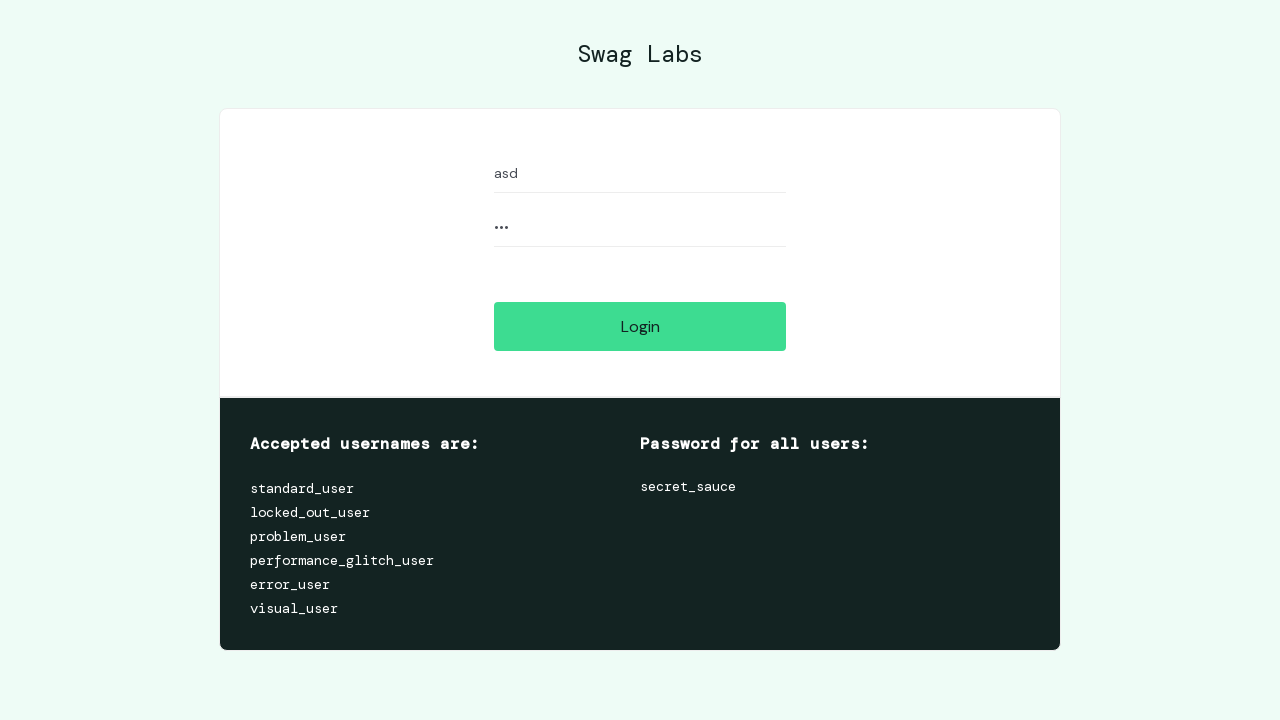

Submitted login form by pressing Enter on input[name='password']
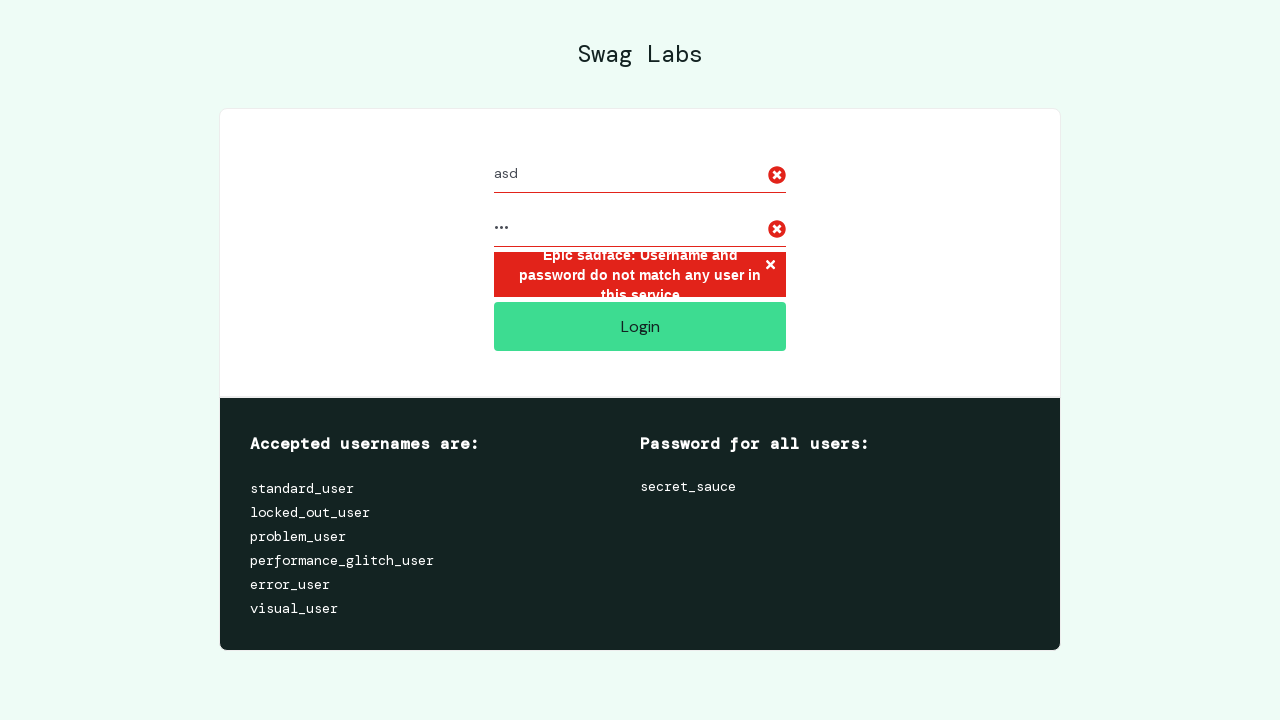

Error message element appeared
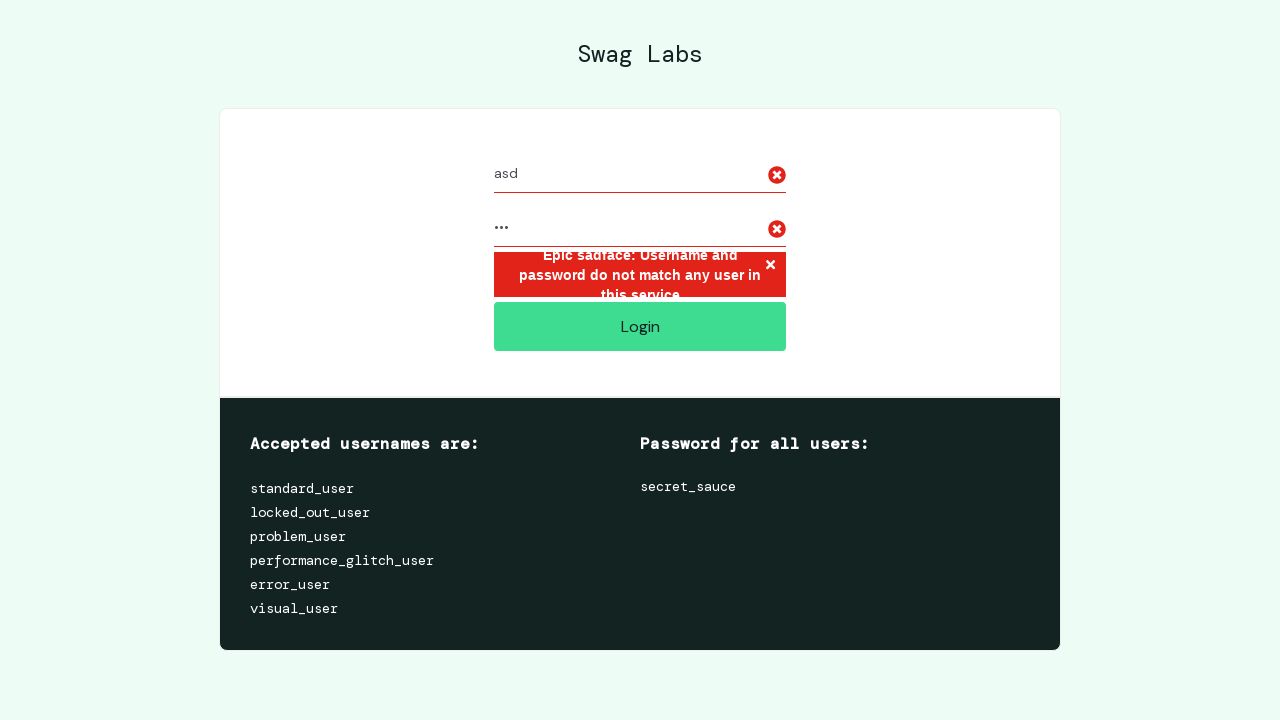

Retrieved error message text: Epic sadface: Username and password do not match any user in this service
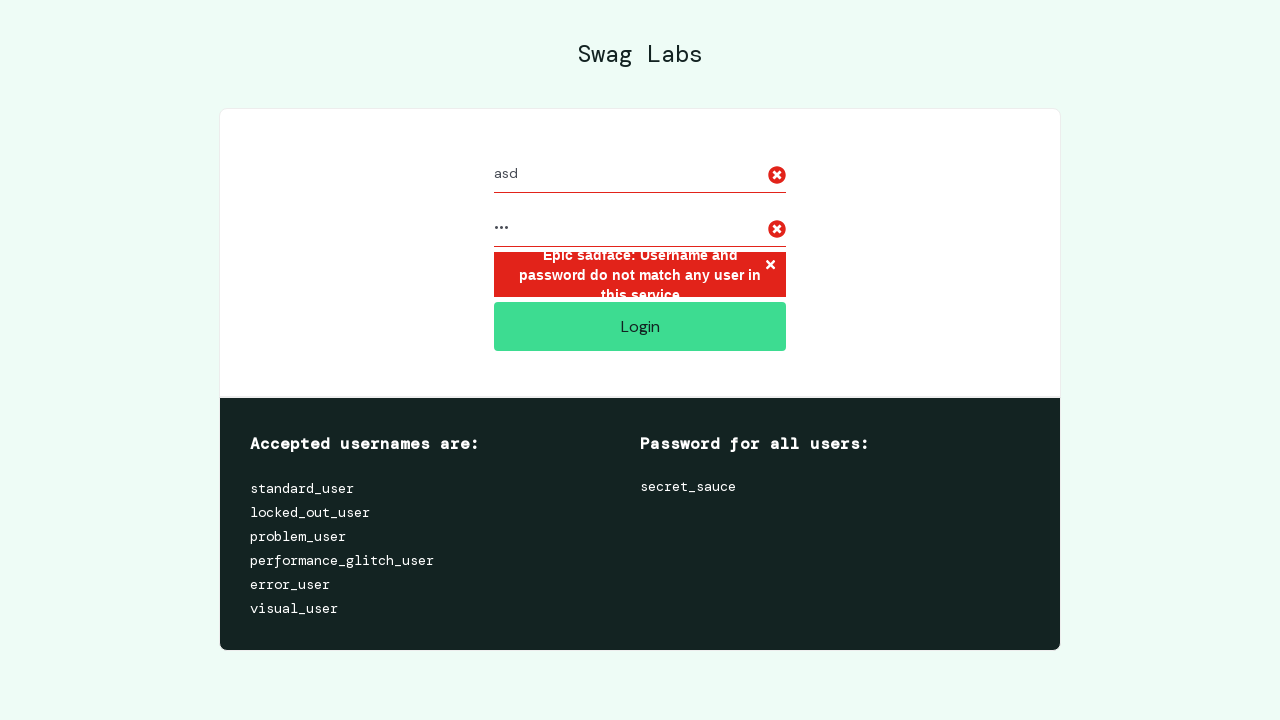

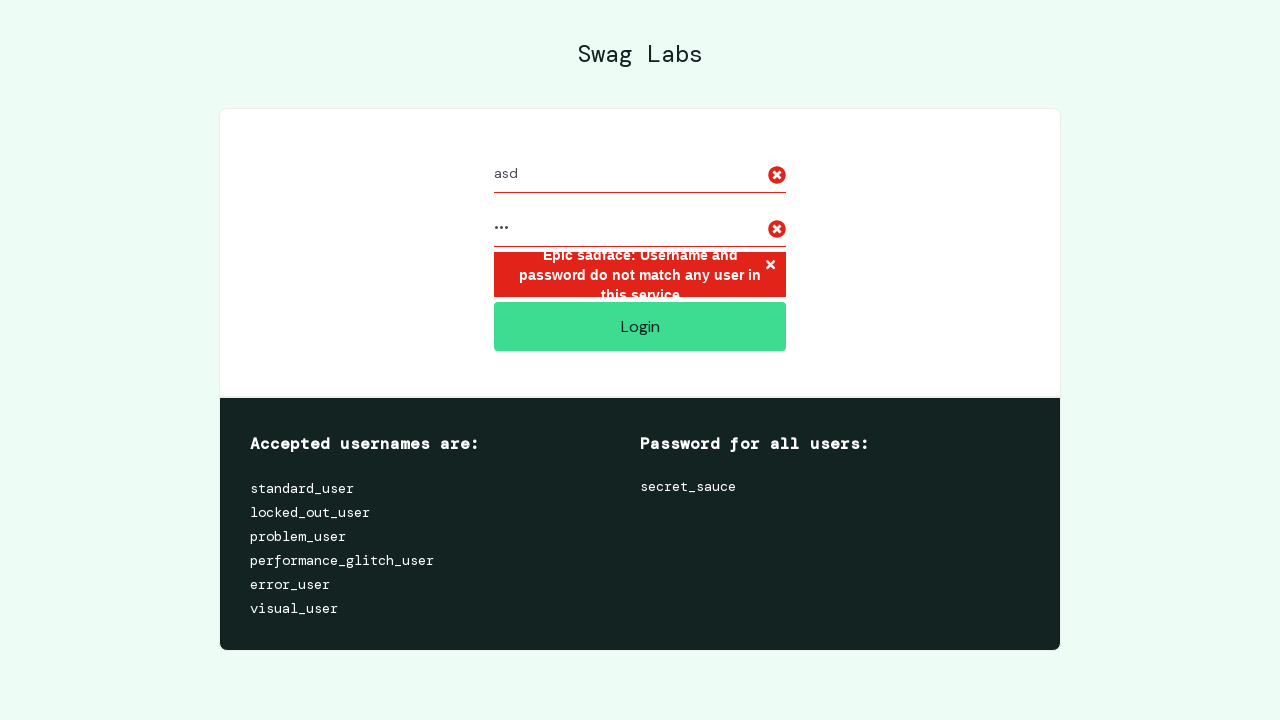